Tests notification message functionality by clicking a link and verifying that a notification message appears with expected text

Starting URL: https://the-internet.herokuapp.com/notification_message_rendered

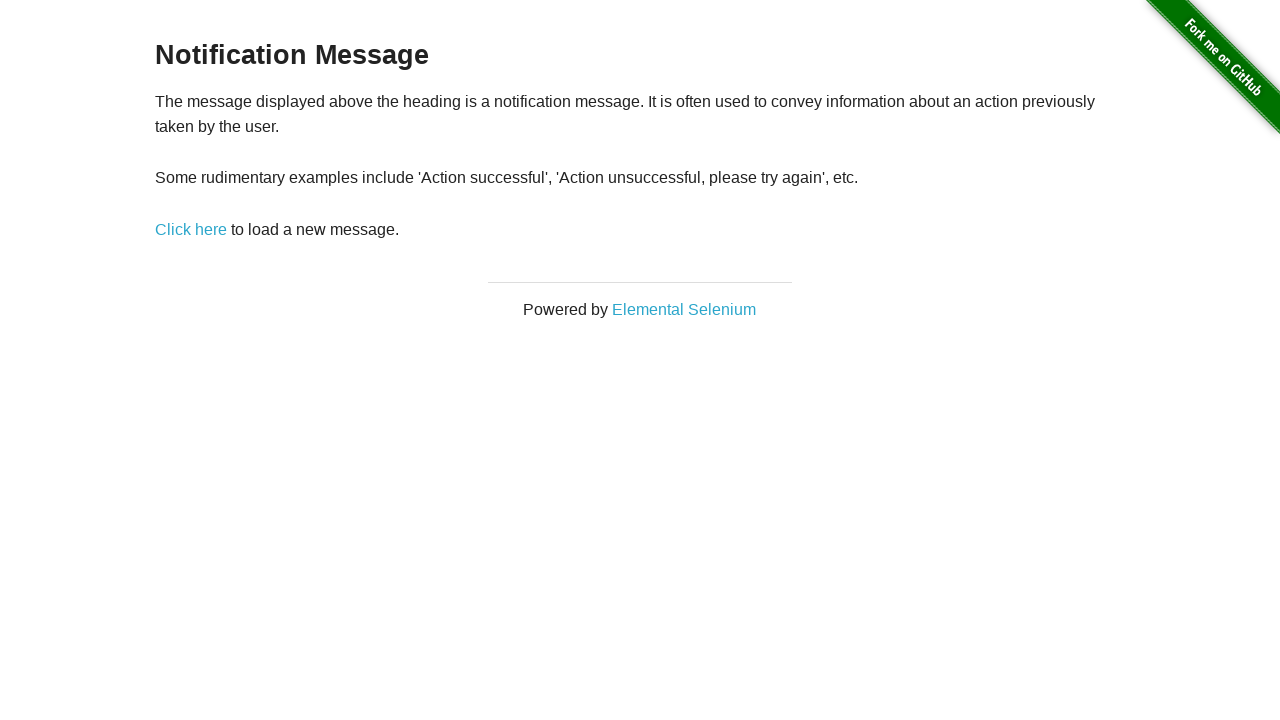

Clicked 'Click here' link to trigger notification at (191, 229) on xpath=//*[text()='Click here']
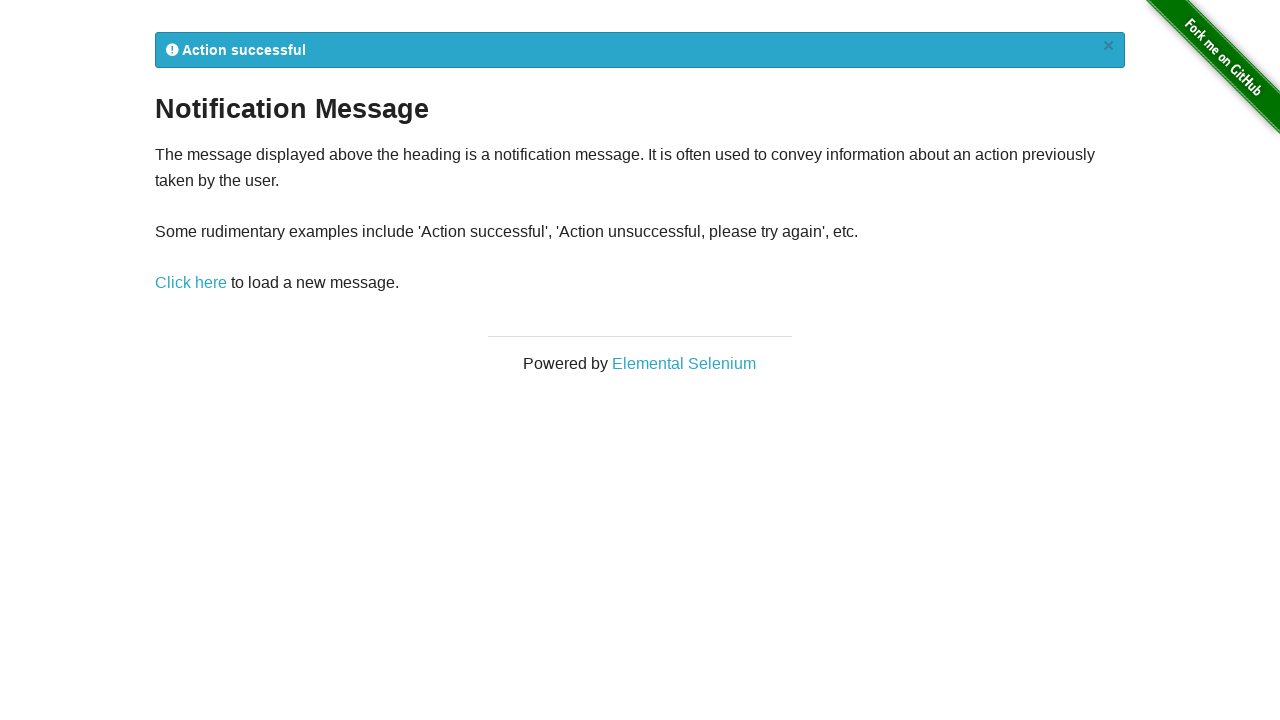

Notification message appeared and is visible
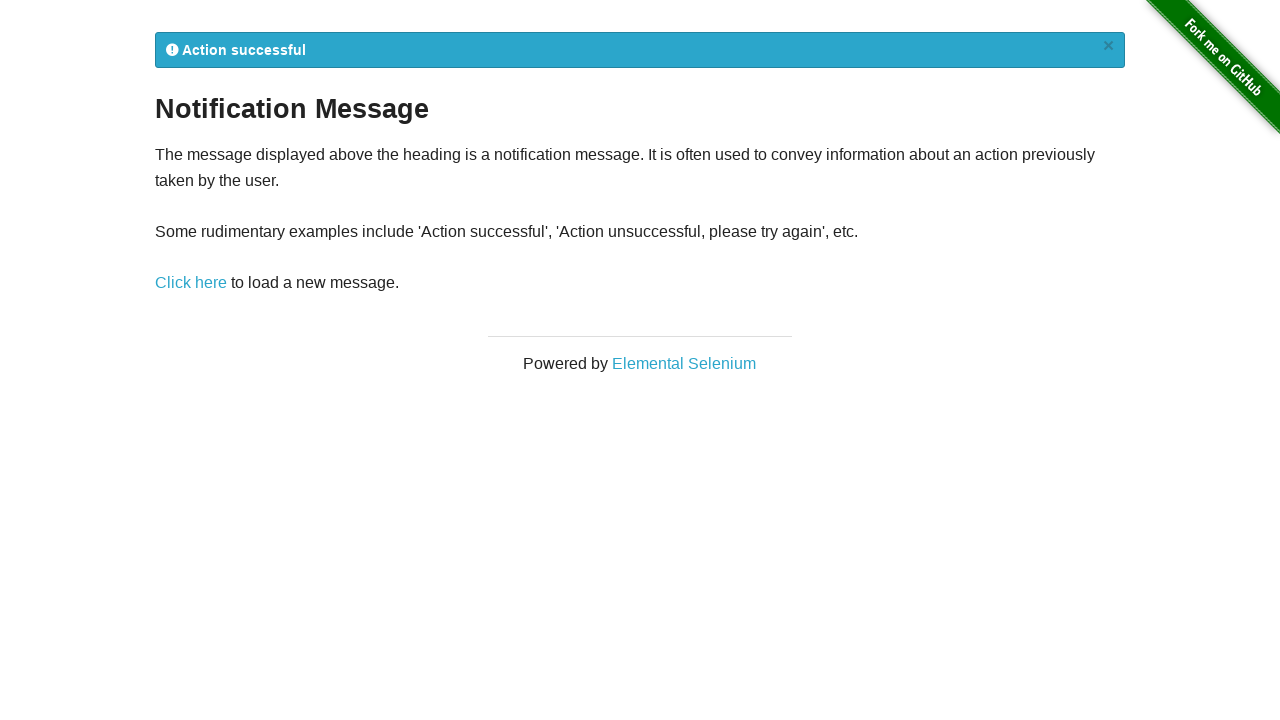

Located notification element with #flash selector
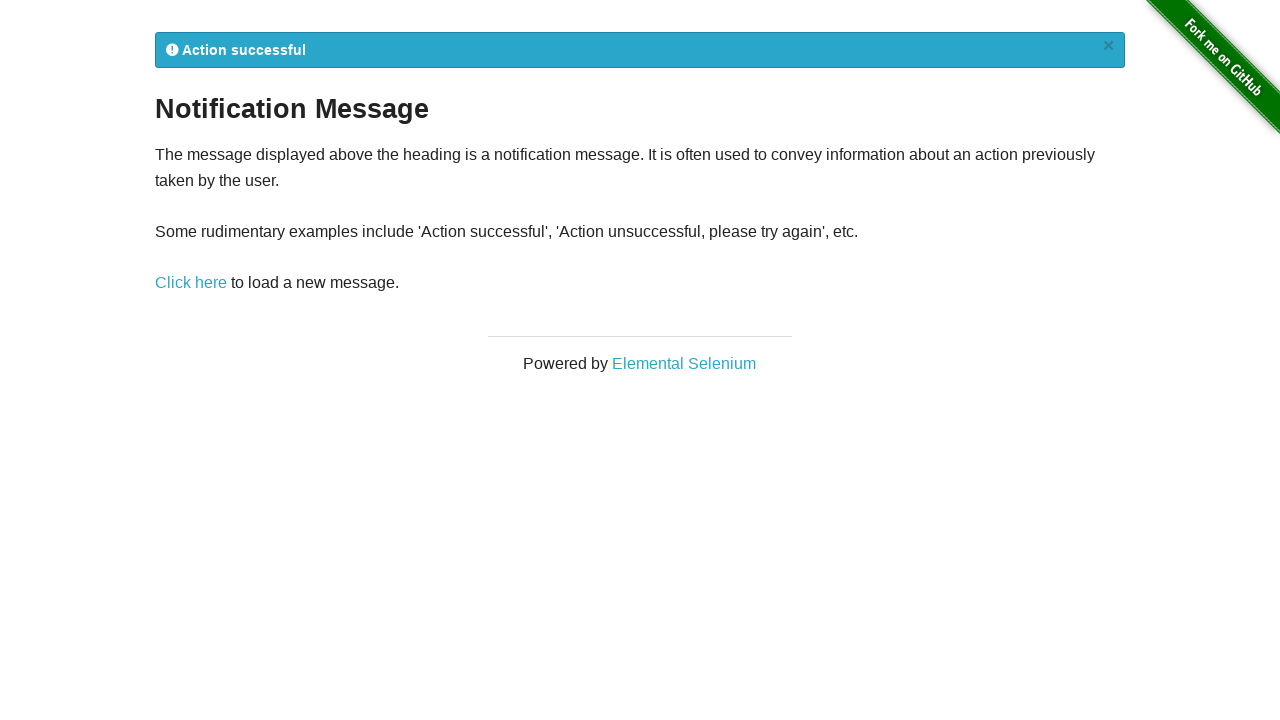

Confirmed notification element is visible within timeout
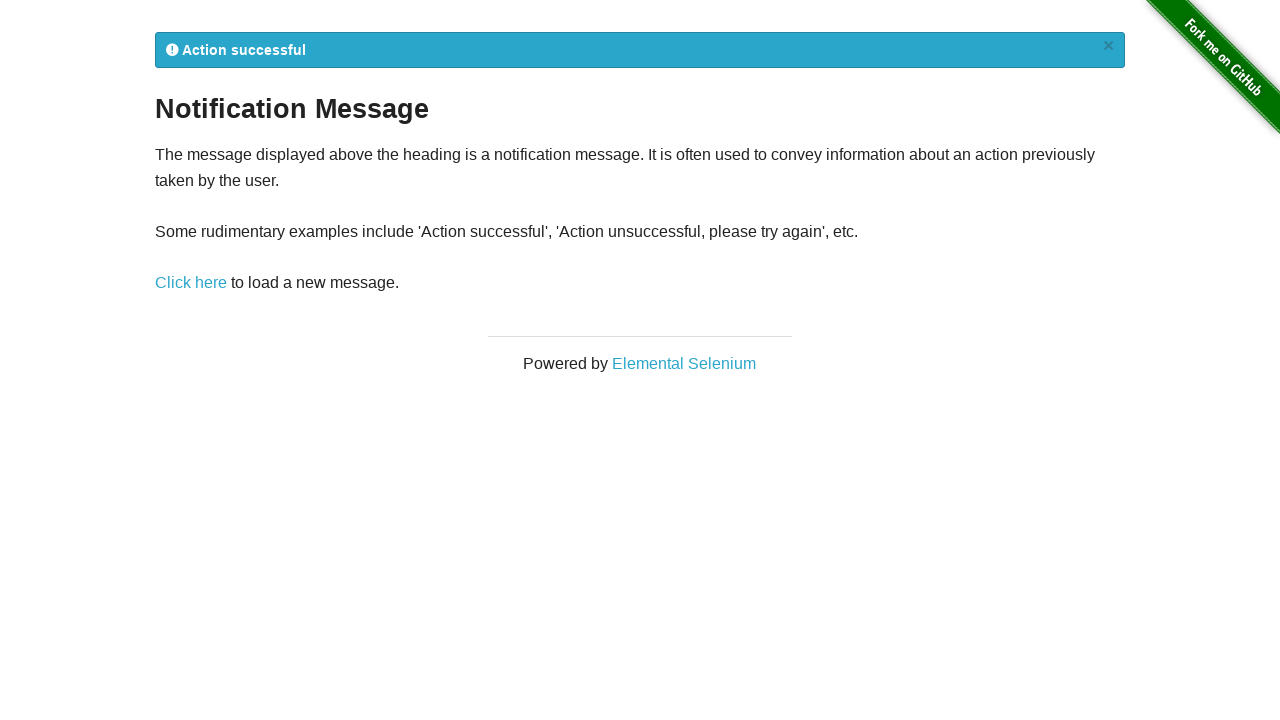

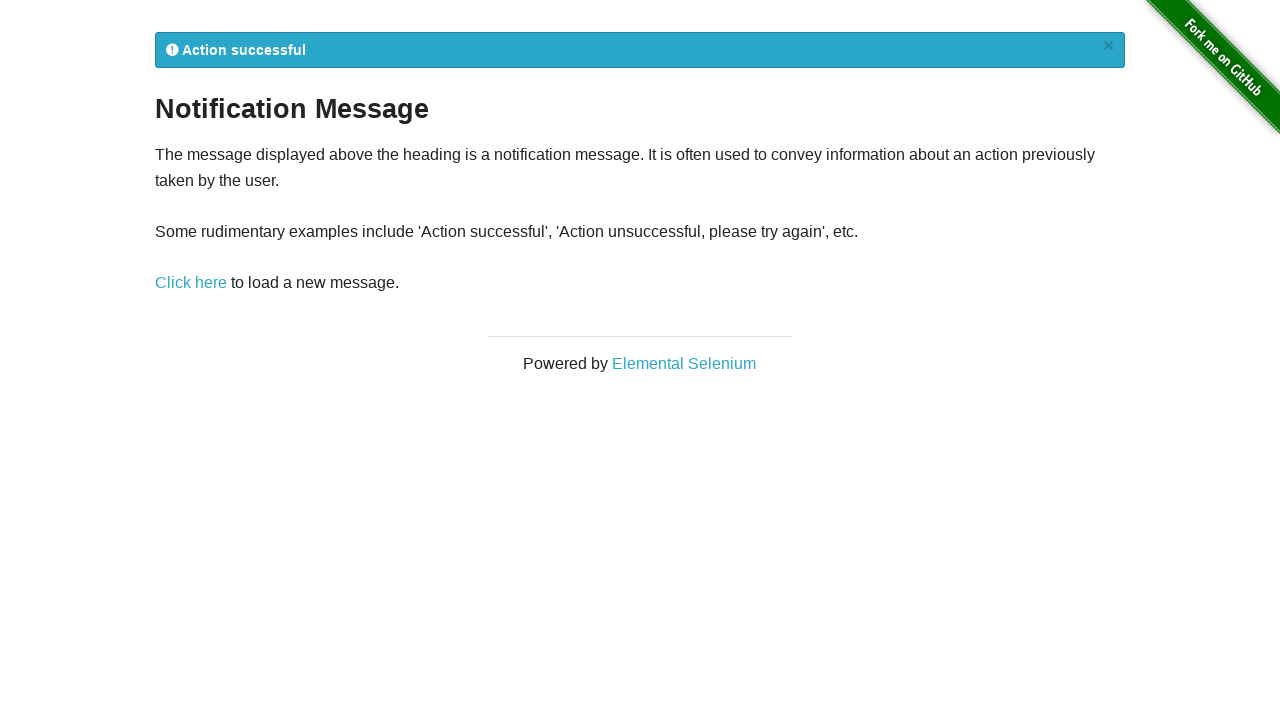